Tests clearing the complete state of all items by checking and then unchecking the toggle all checkbox.

Starting URL: https://demo.playwright.dev/todomvc

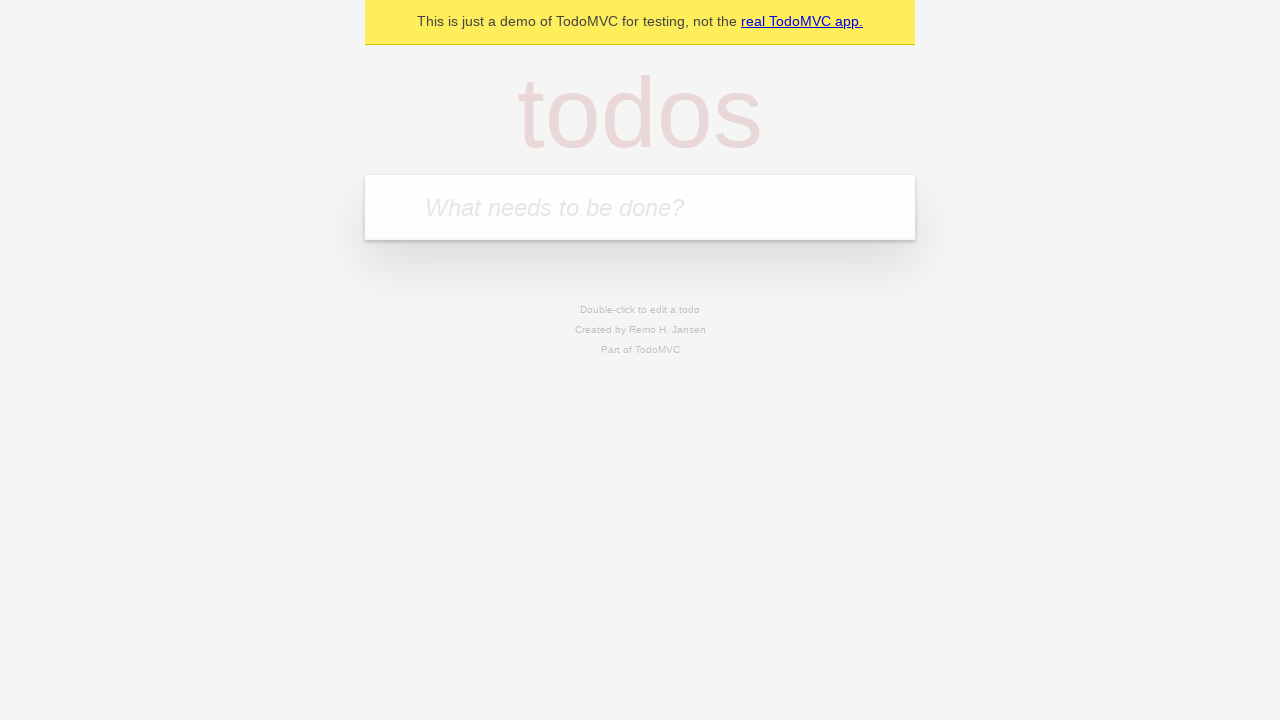

Filled first todo: 'buy some cheese' on internal:attr=[placeholder="What needs to be done?"i]
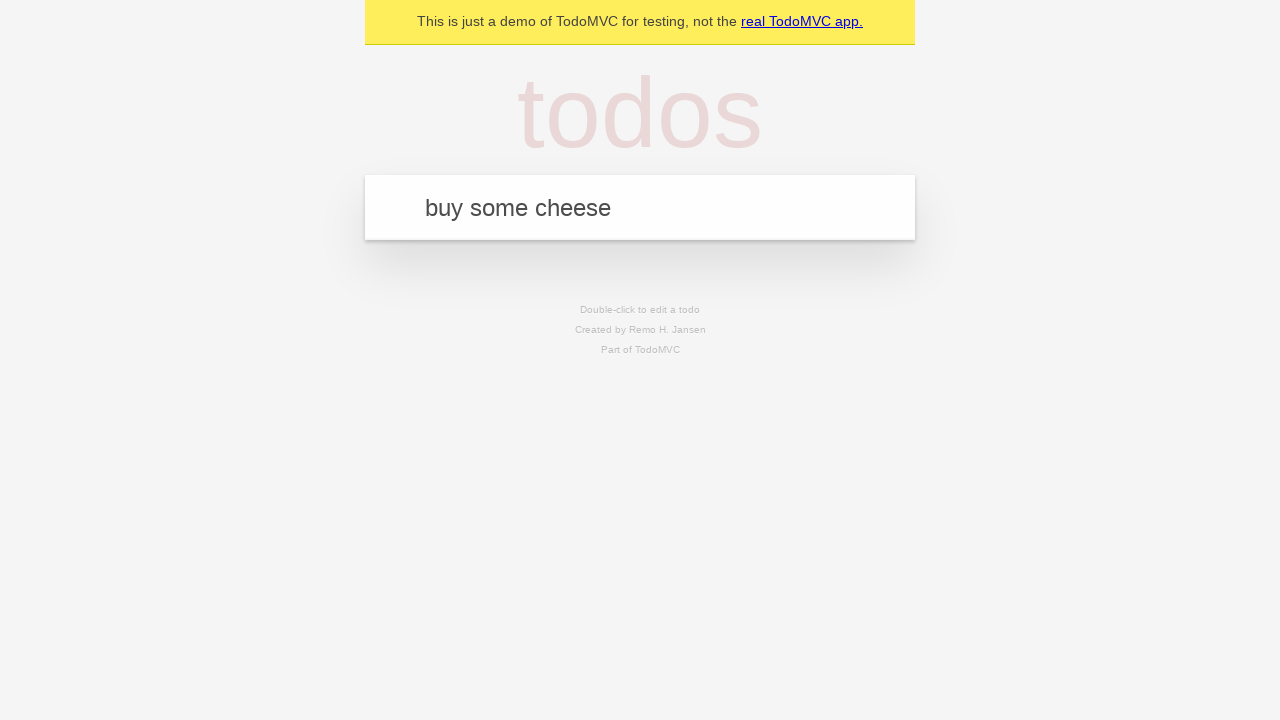

Pressed Enter to create first todo on internal:attr=[placeholder="What needs to be done?"i]
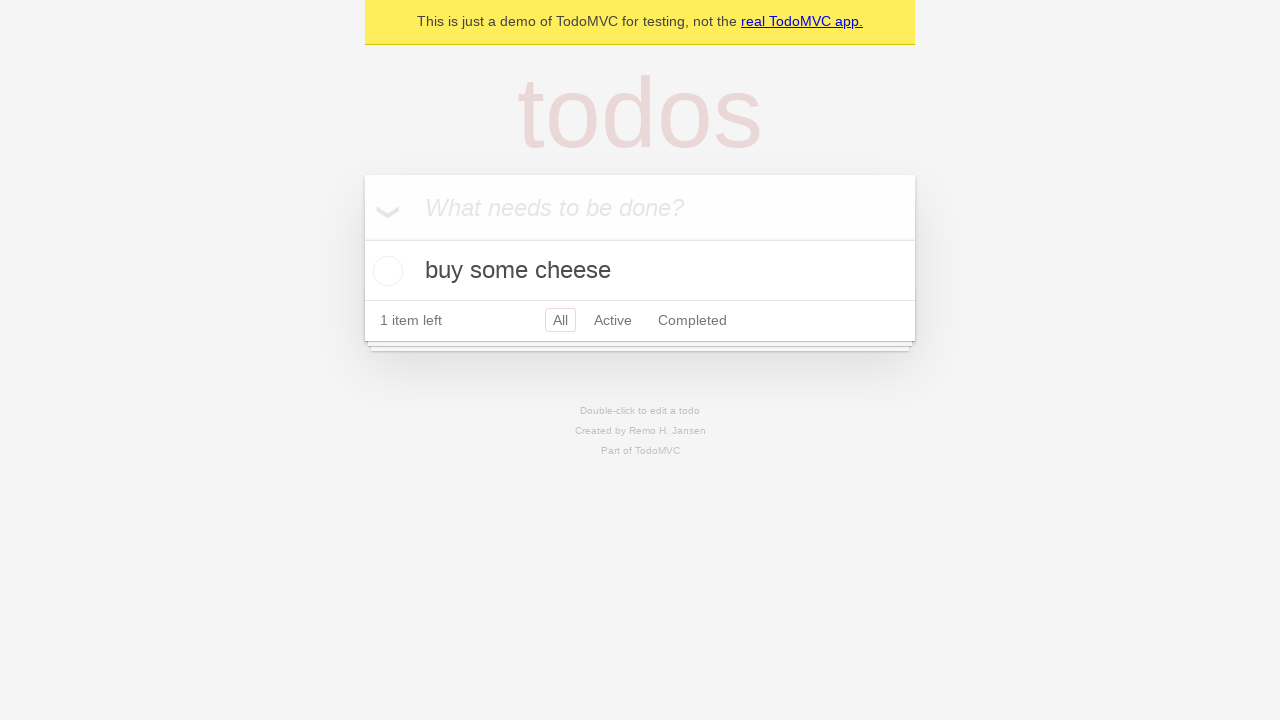

Filled second todo: 'feed the cat' on internal:attr=[placeholder="What needs to be done?"i]
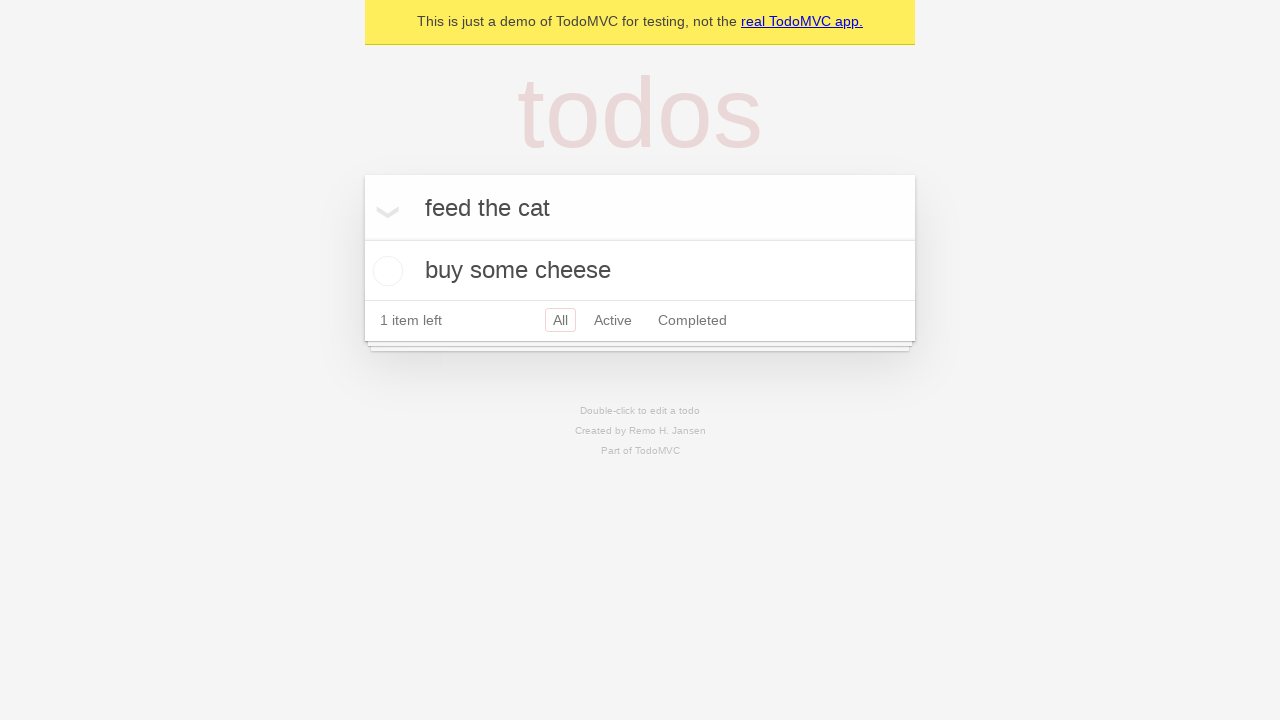

Pressed Enter to create second todo on internal:attr=[placeholder="What needs to be done?"i]
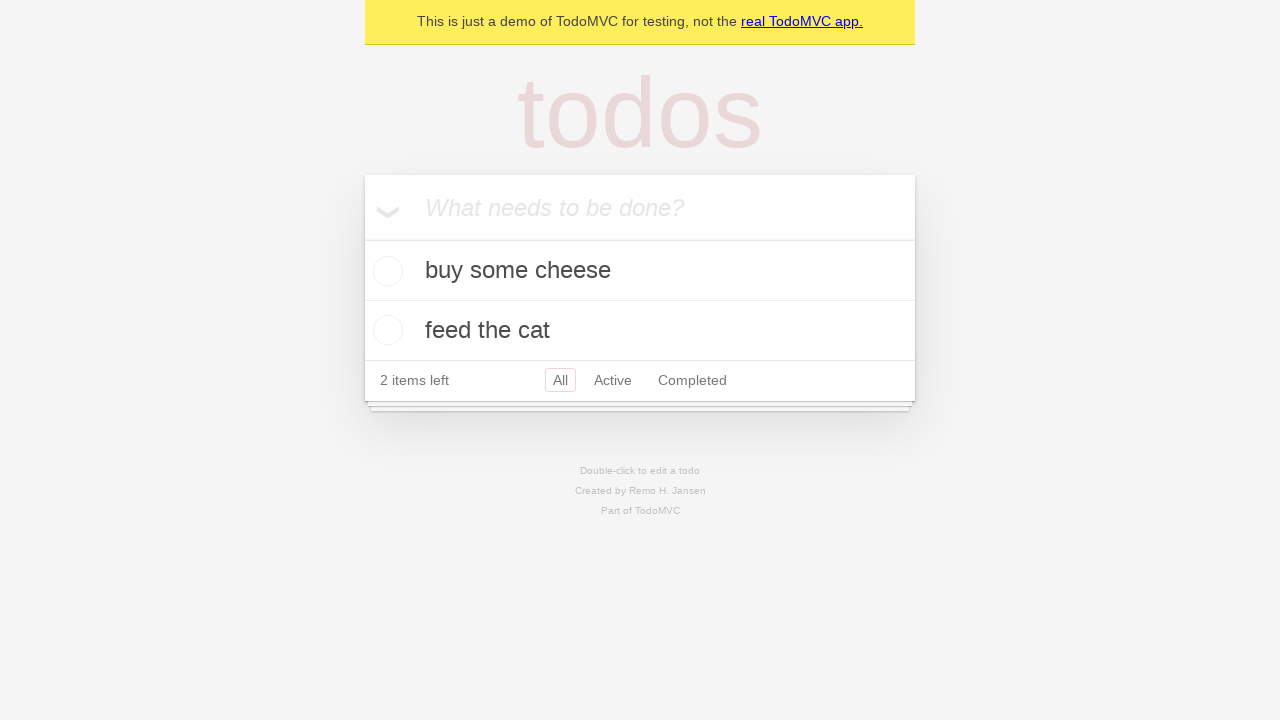

Filled third todo: 'book a doctors appointment' on internal:attr=[placeholder="What needs to be done?"i]
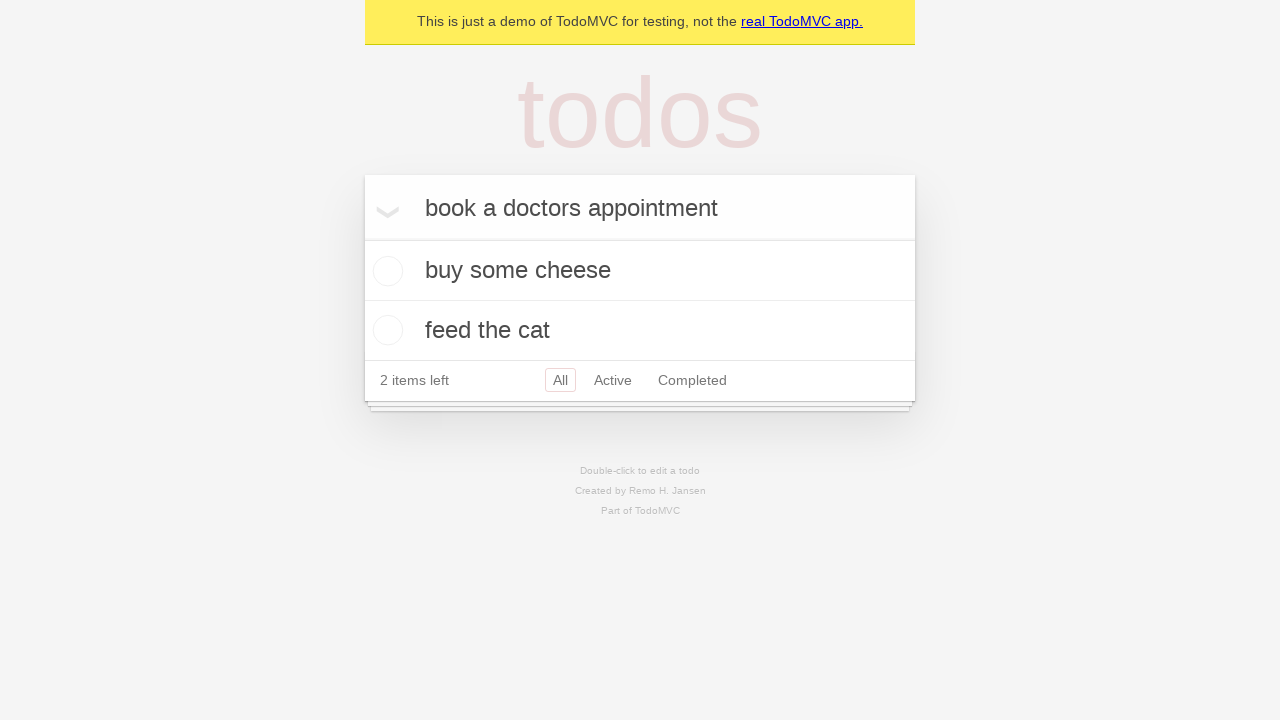

Pressed Enter to create third todo on internal:attr=[placeholder="What needs to be done?"i]
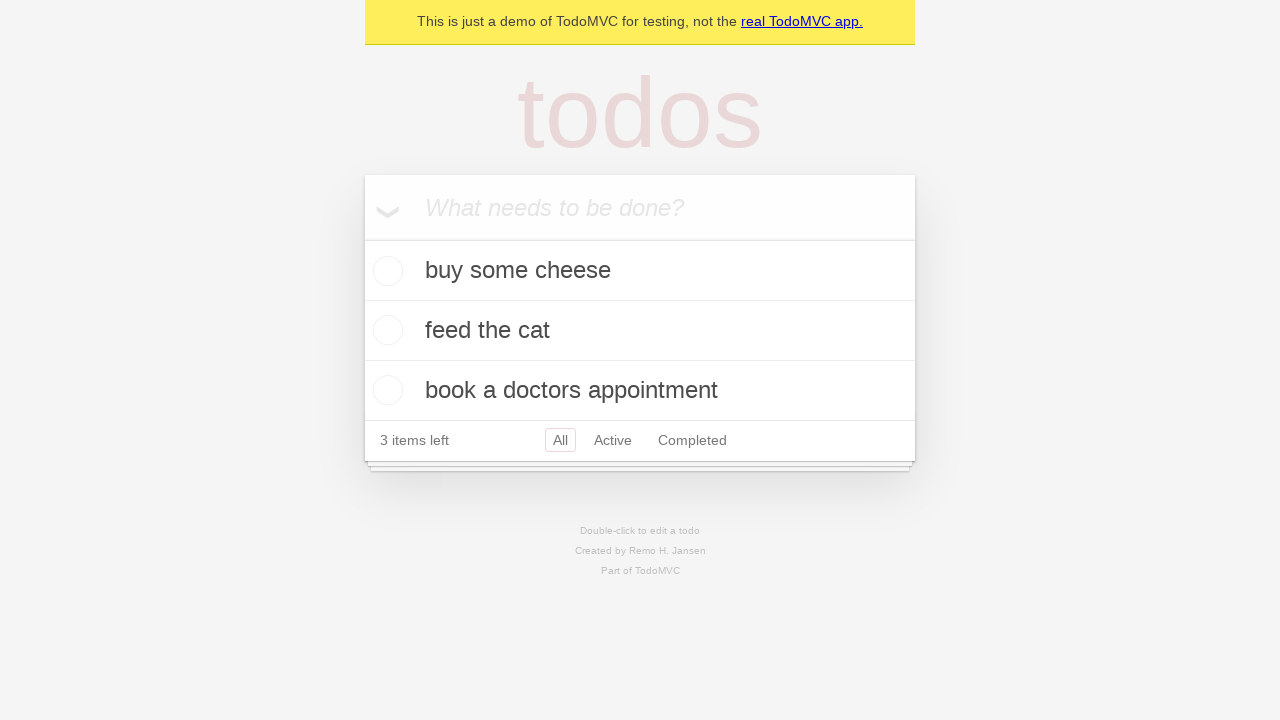

Confirmed all 3 todos were created
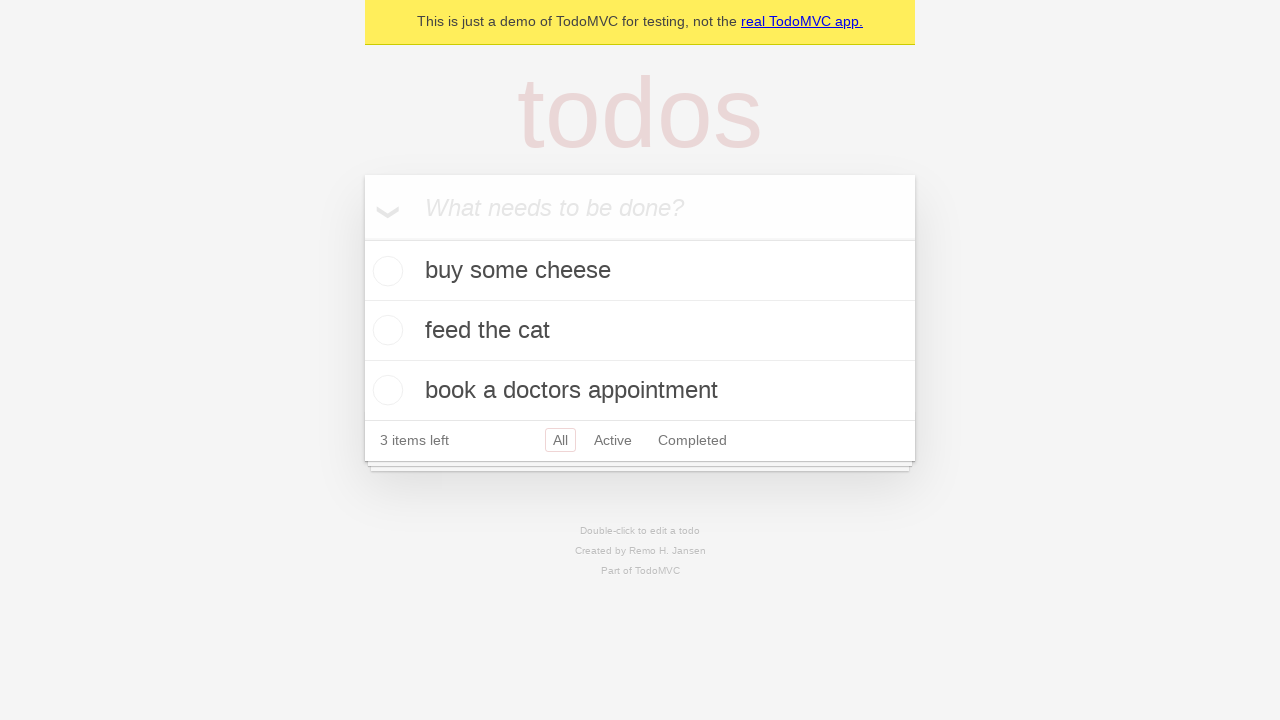

Clicked toggle all checkbox to mark all items as complete at (362, 238) on internal:label="Mark all as complete"i
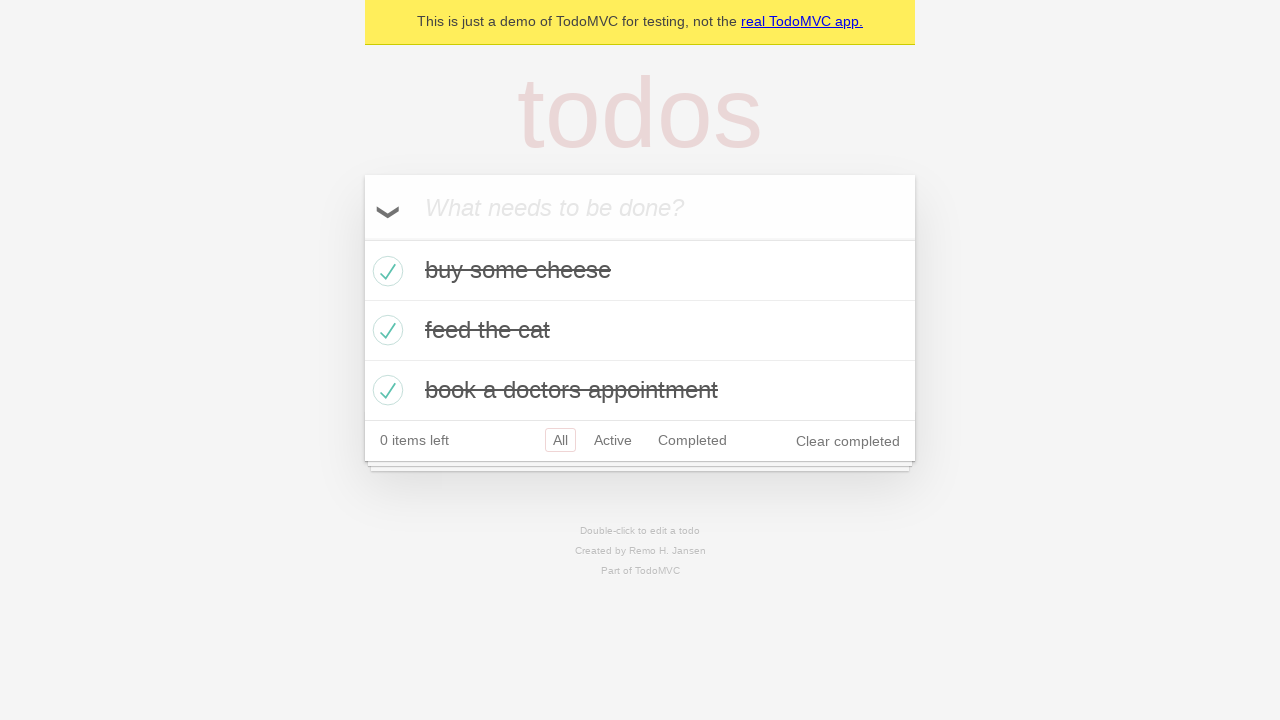

Clicked toggle all checkbox again to clear complete state of all items at (362, 238) on internal:label="Mark all as complete"i
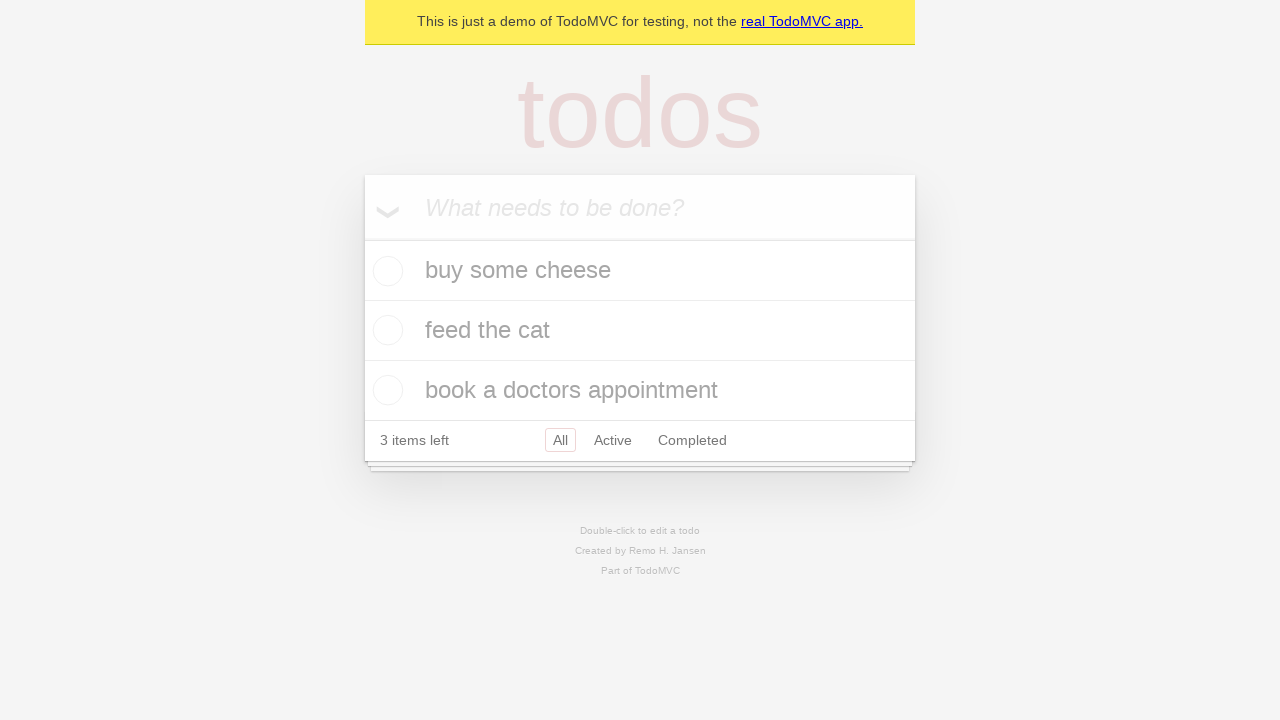

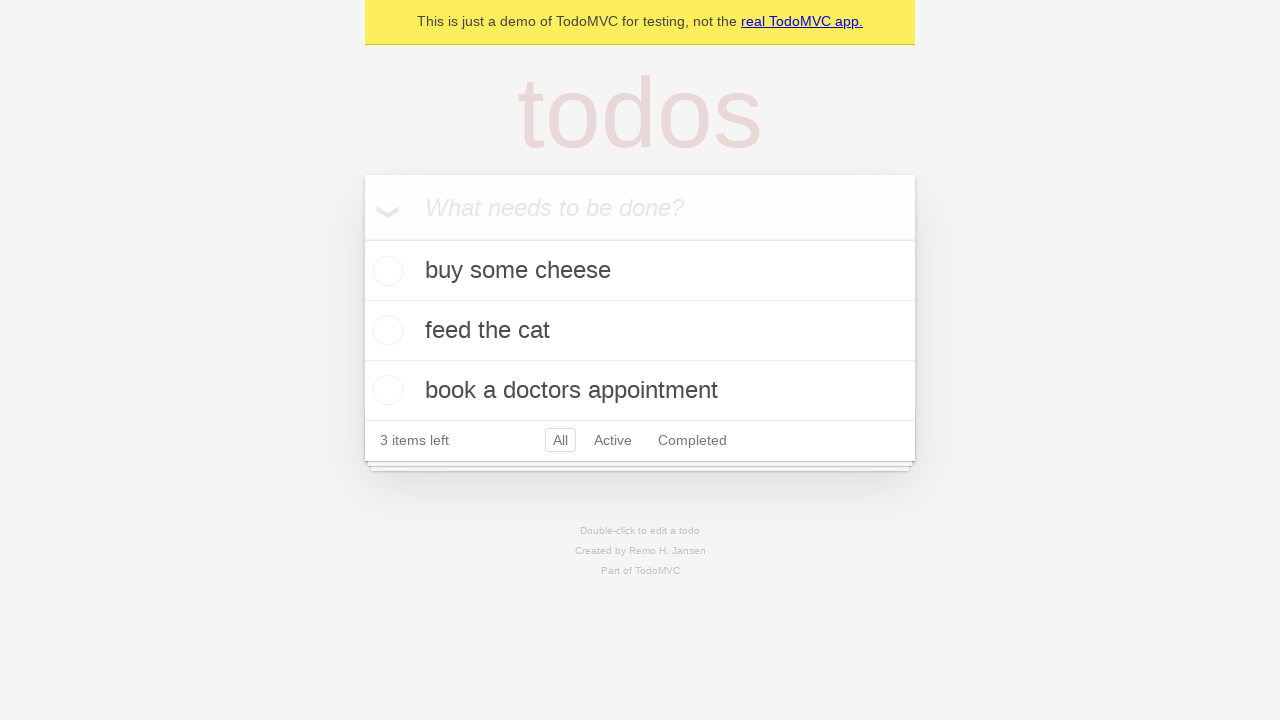